Tests tooltip functionality by hovering over an age input field within an iframe and verifying the tooltip text appears

Starting URL: https://jqueryui.com/tooltip/

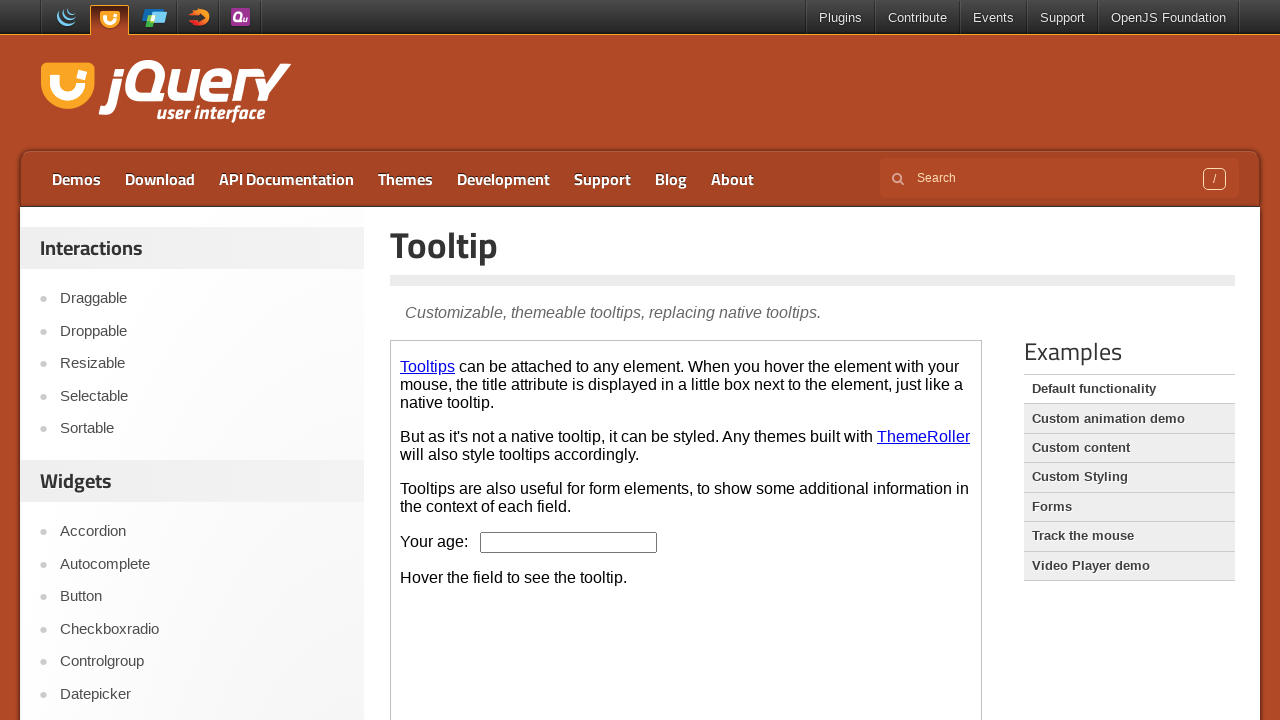

Located the demo iframe
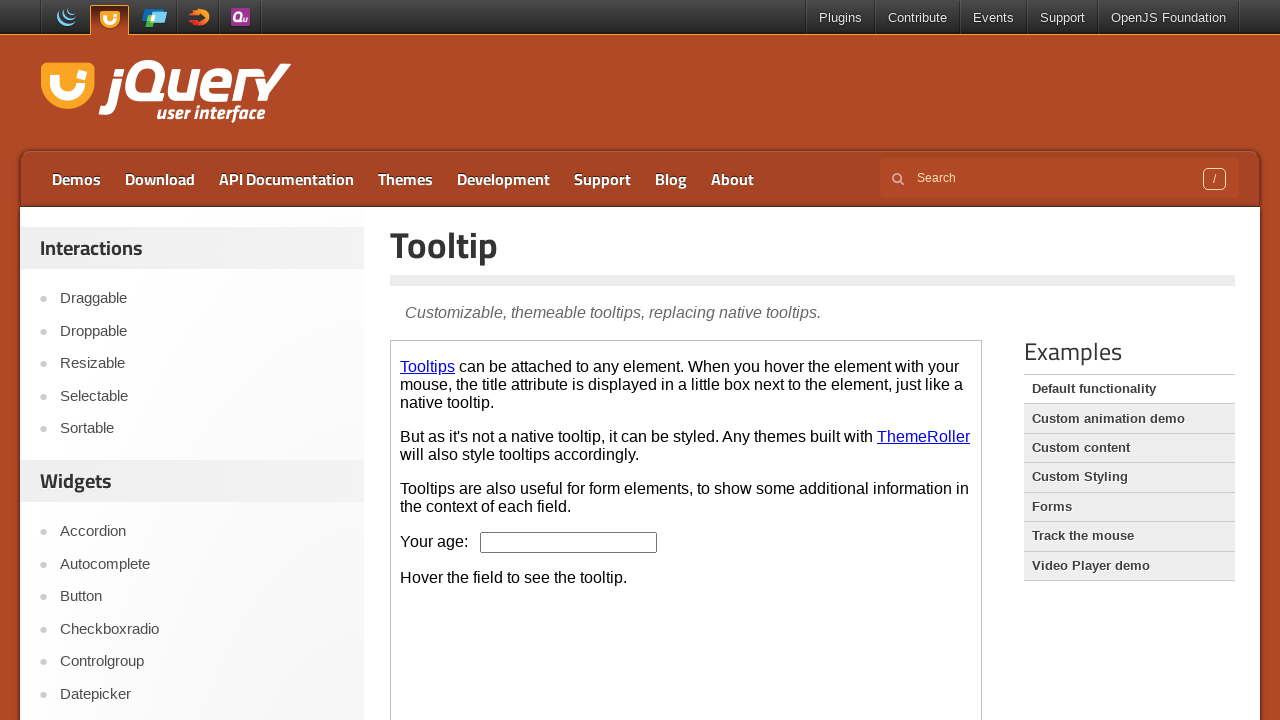

Located the age input field within the iframe
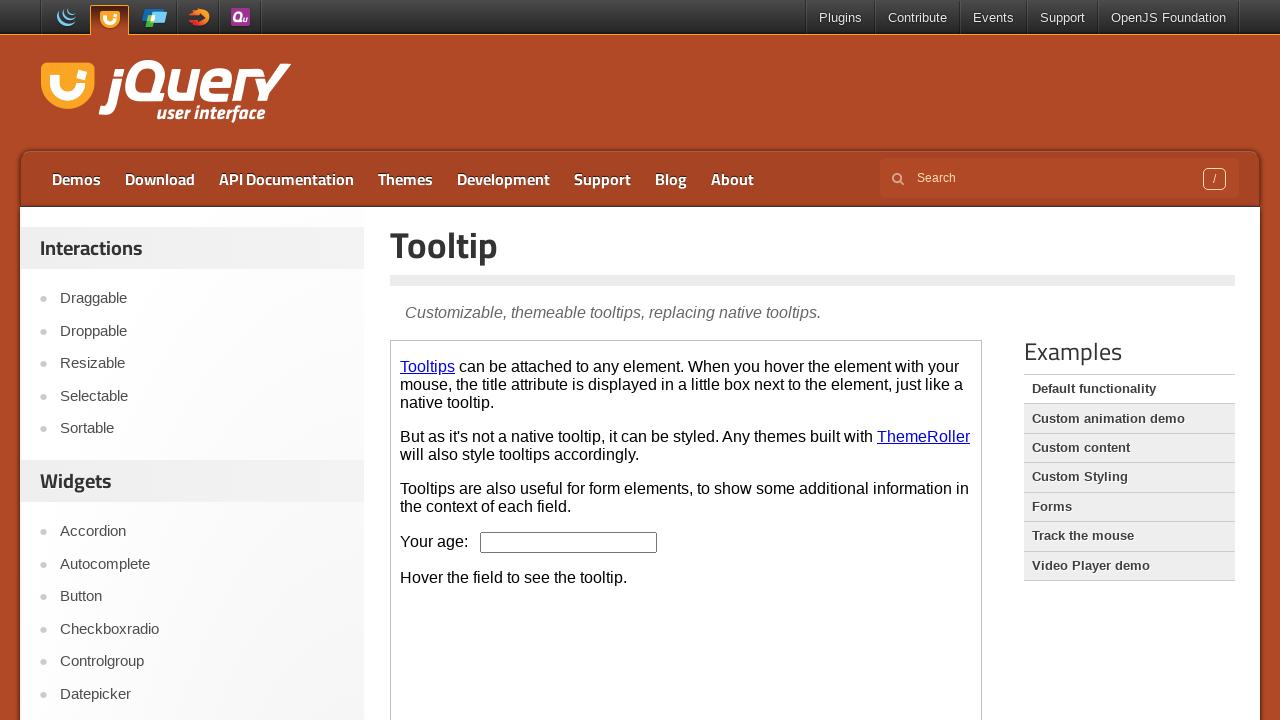

Located the tooltip content element
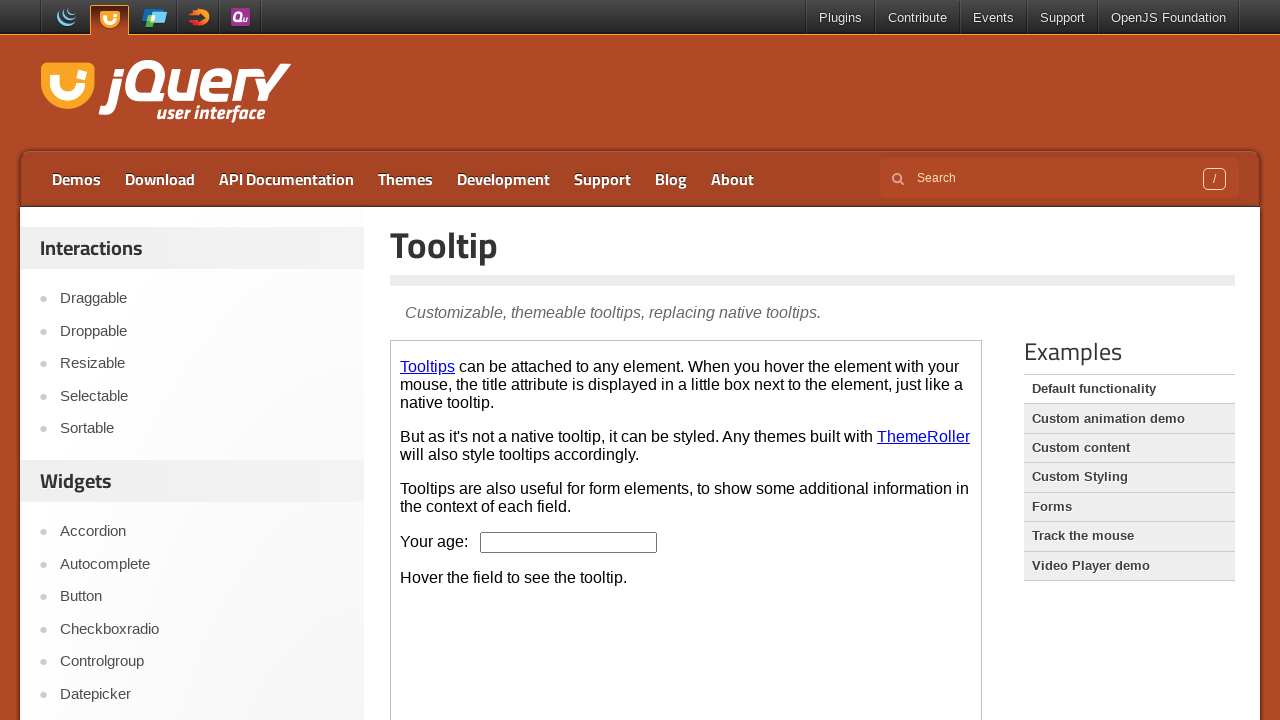

Hovered over the age input field to trigger tooltip at (569, 542) on .demo-frame >> internal:control=enter-frame >> #age
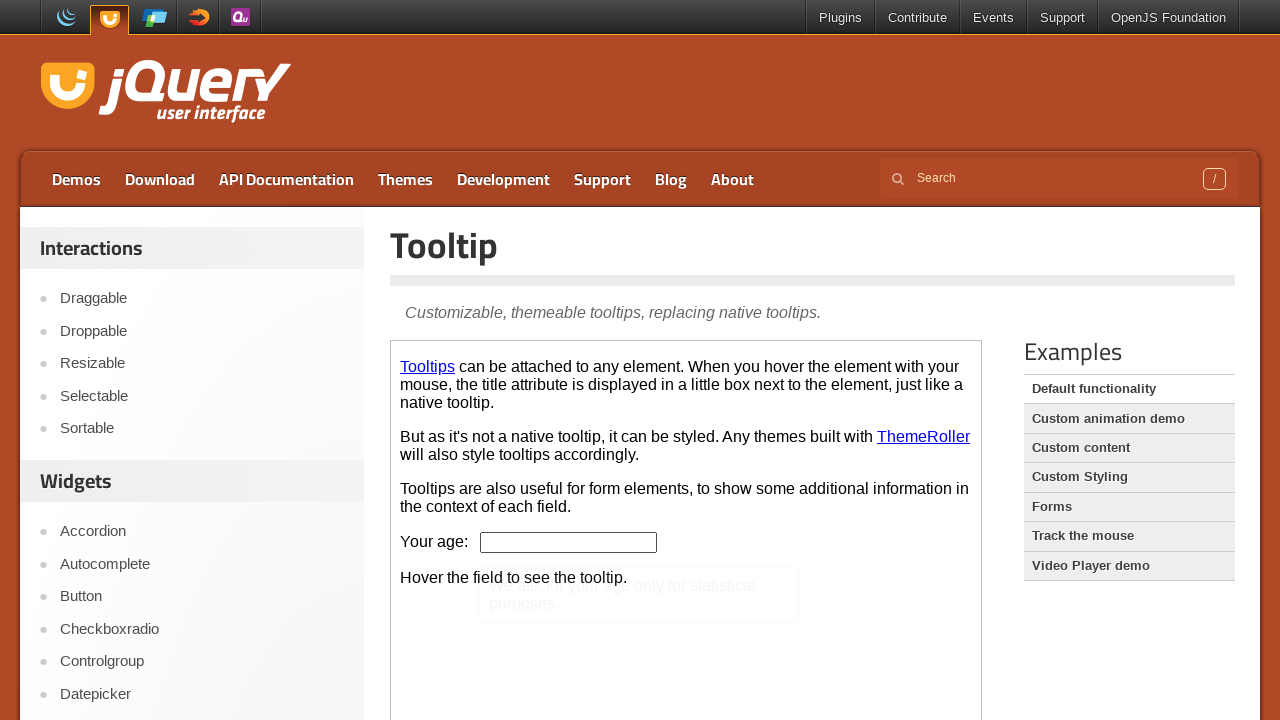

Tooltip content appeared and is now visible
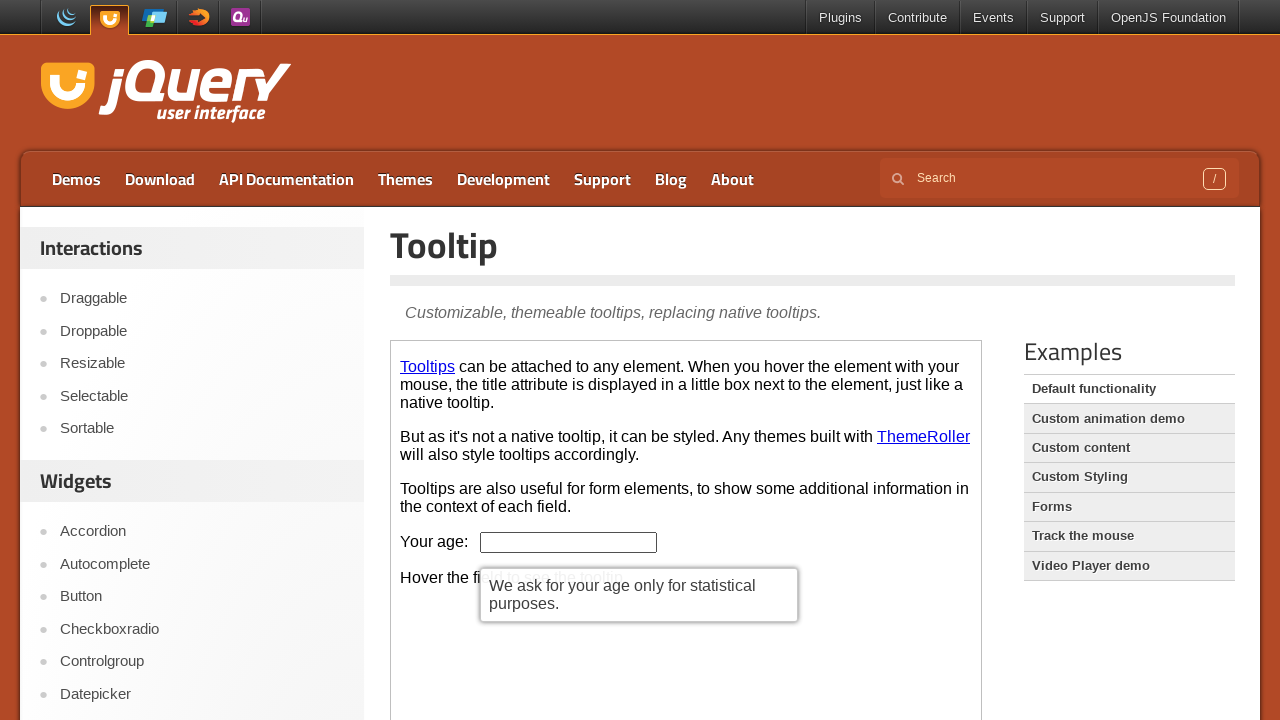

Retrieved tooltip text content: 'We ask for your age only for statistical purposes.'
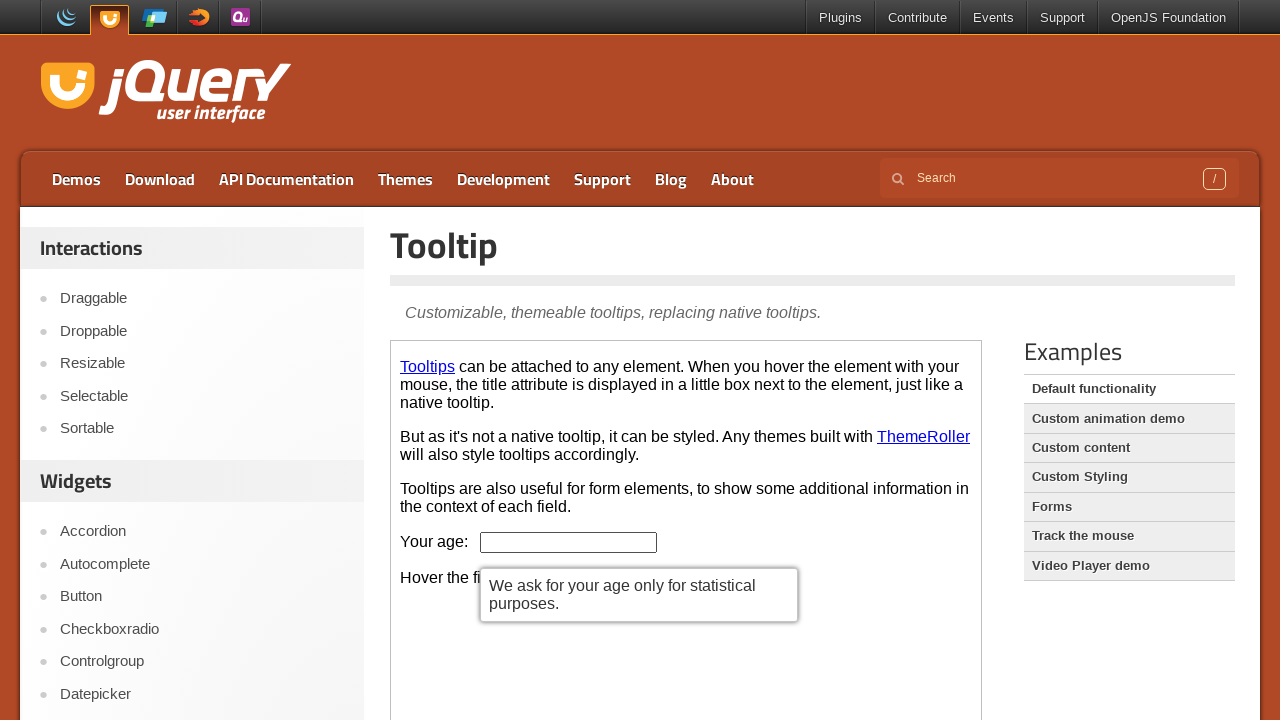

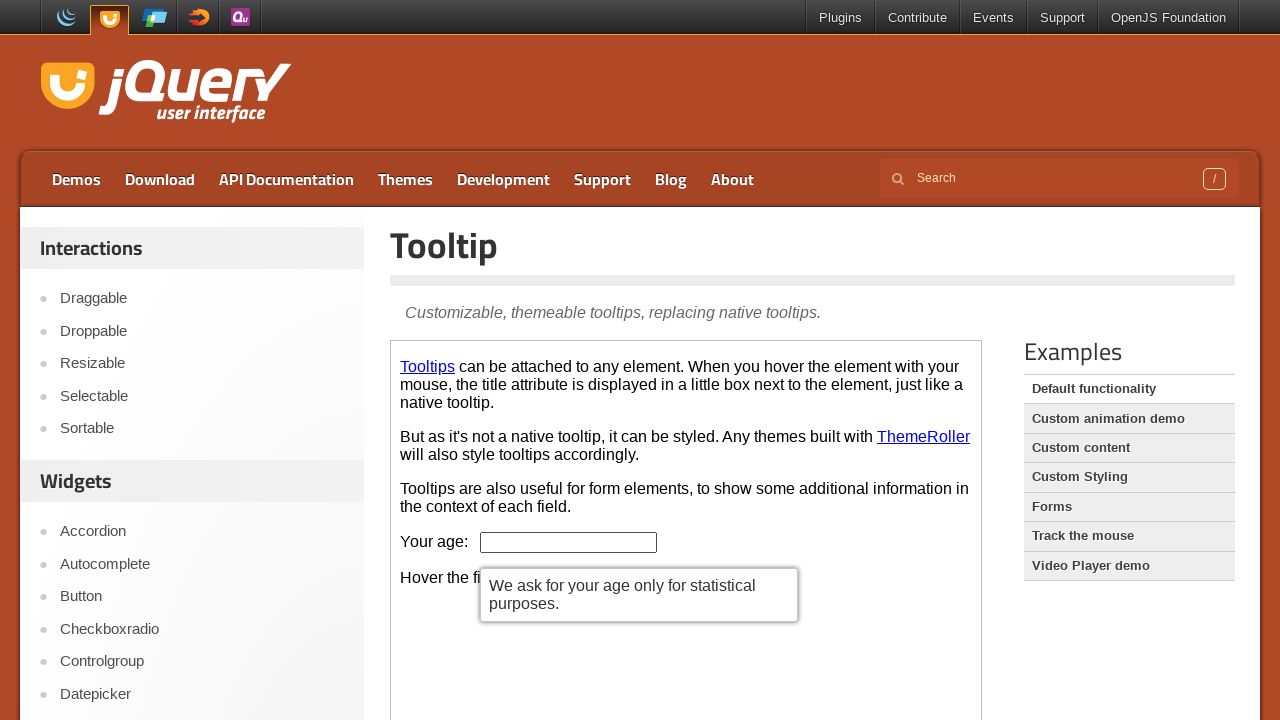